Tests calculator multiplication functionality by clicking 9 × 6 and verifying the result equals 54

Starting URL: https://testpages.eviltester.com/styled/apps/calculator.html

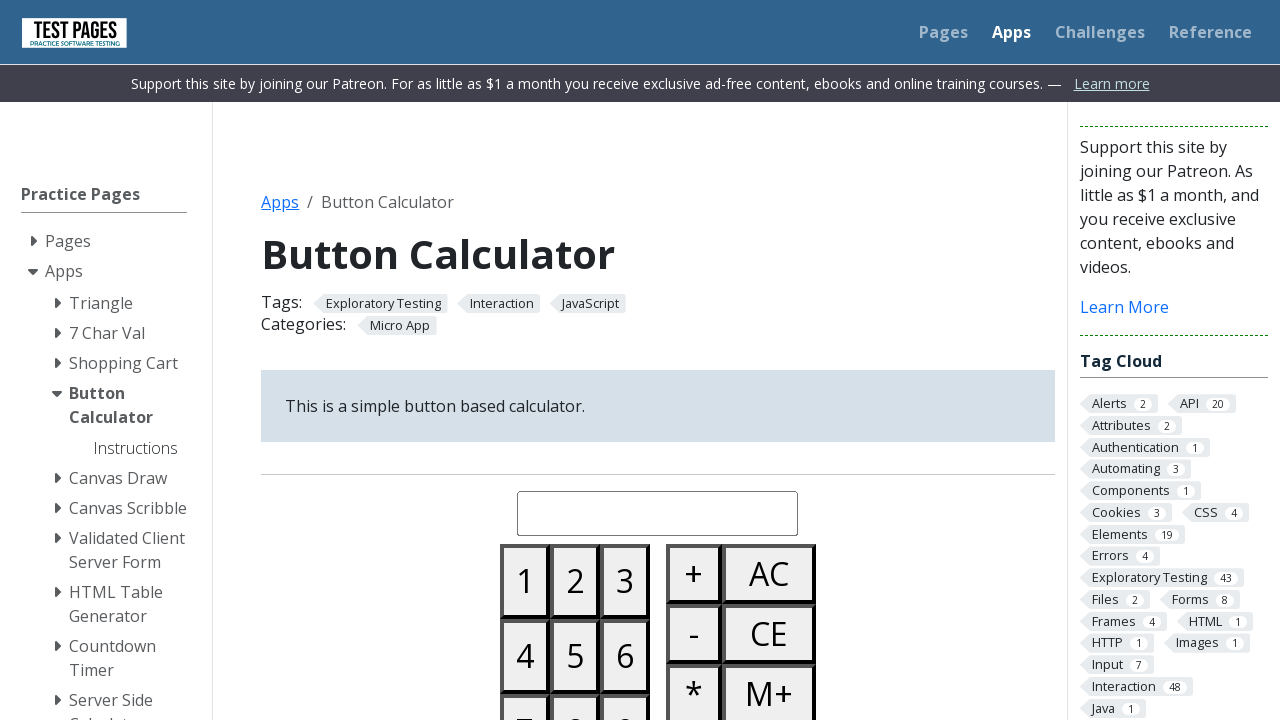

Clicked button 9 at (625, 683) on #button09
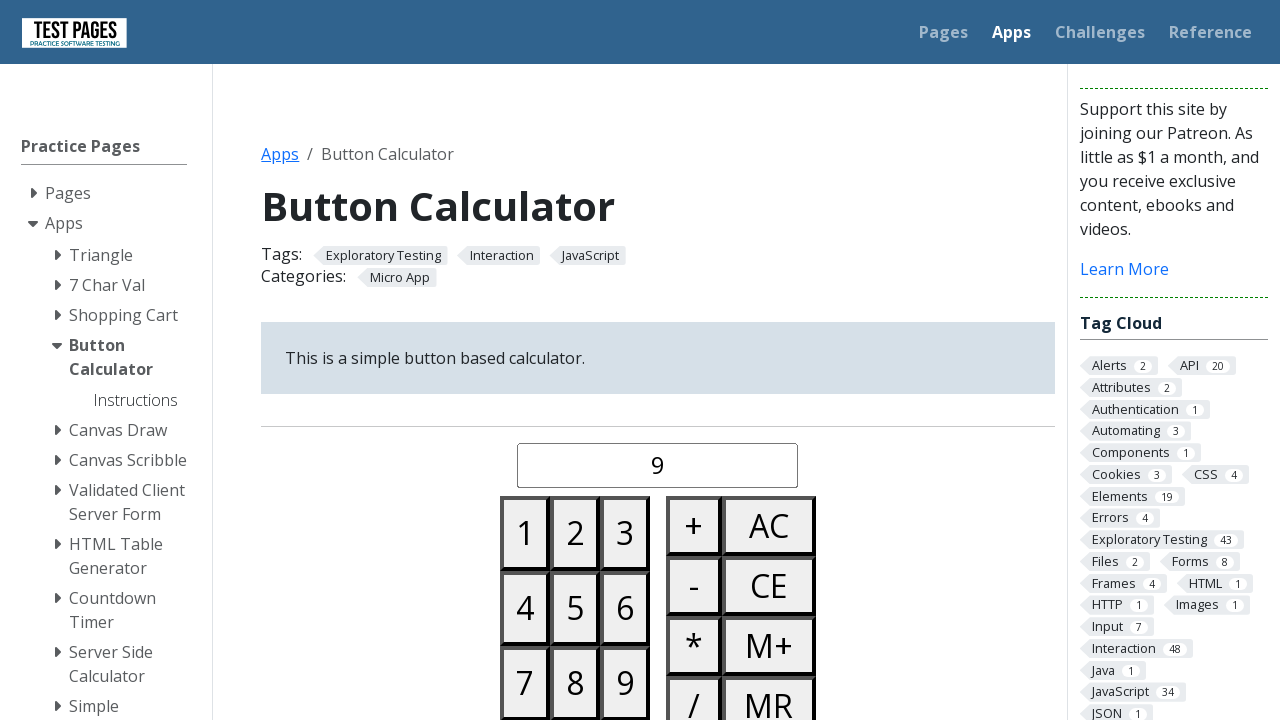

Clicked multiply button at (694, 646) on #buttonmultiply
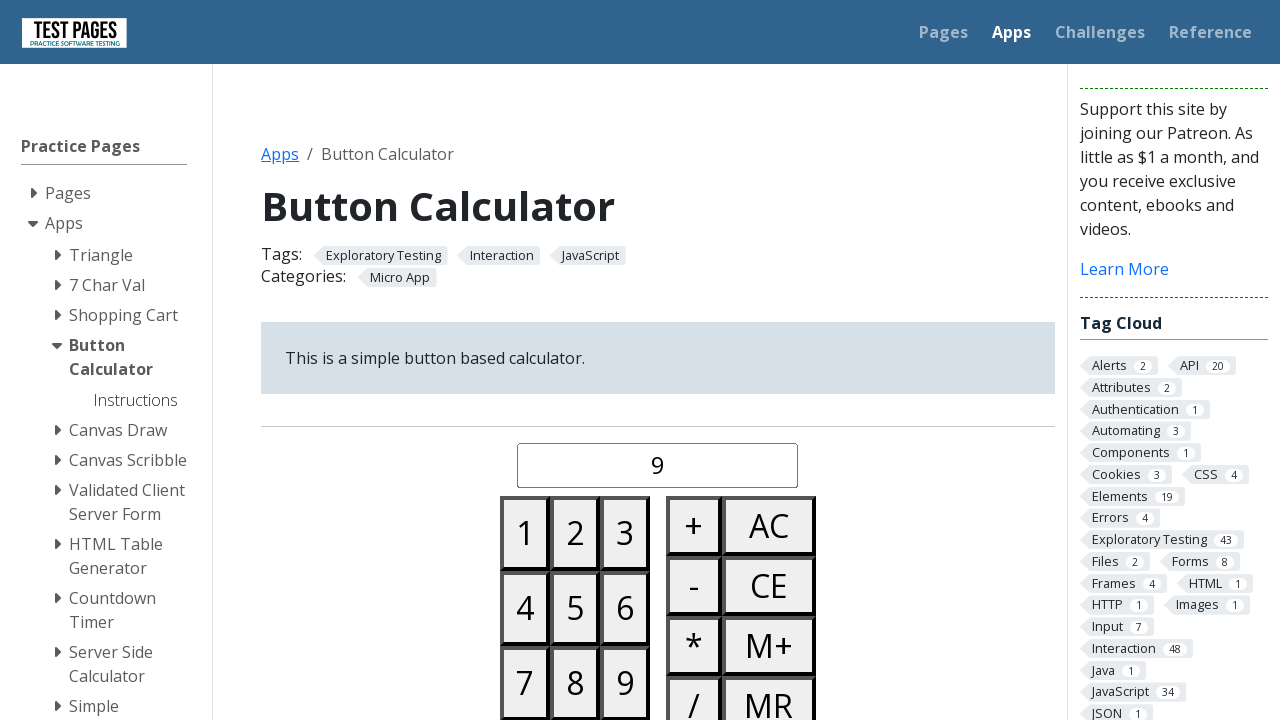

Clicked button 6 at (625, 608) on #button06
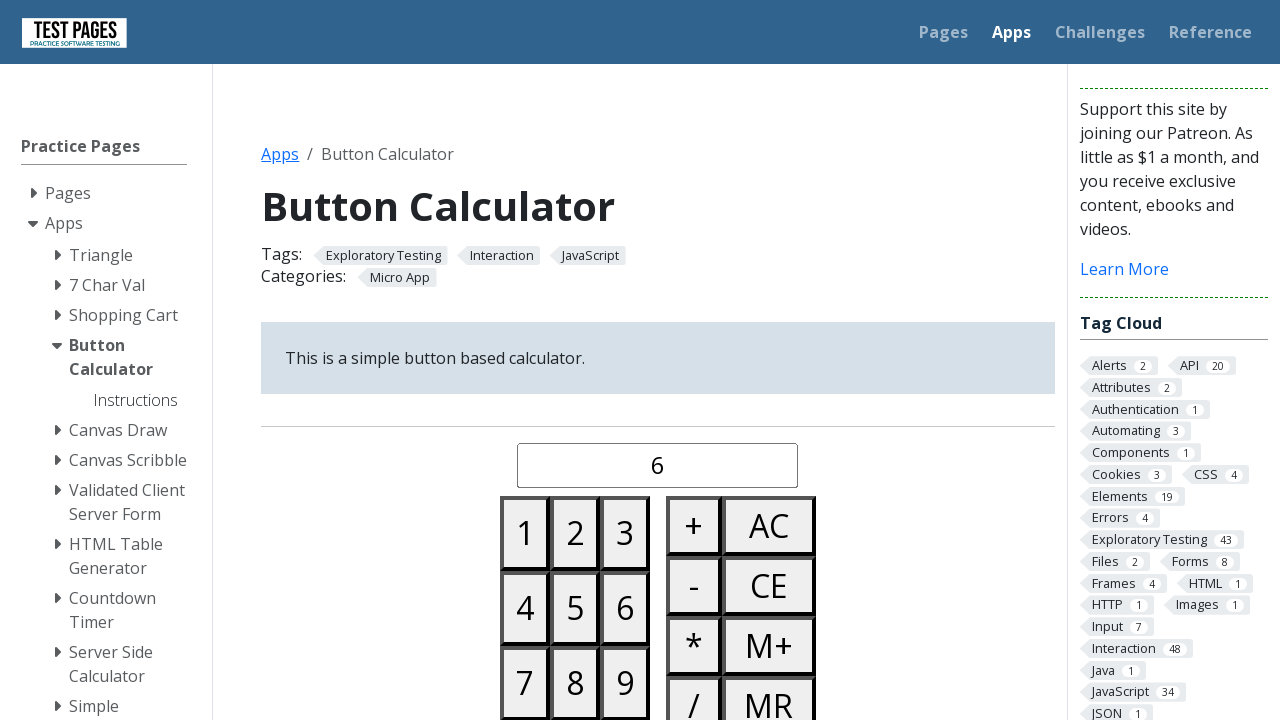

Clicked equals button at (694, 360) on #buttonequals
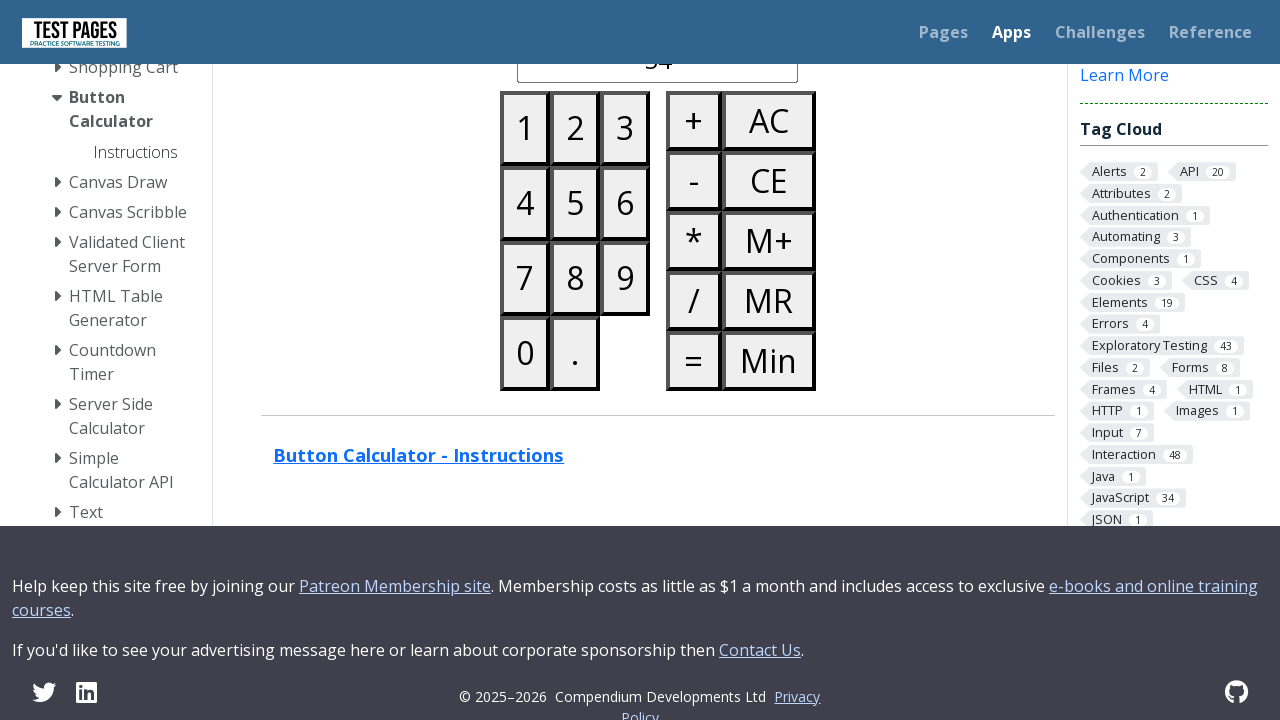

Verified result equals 54
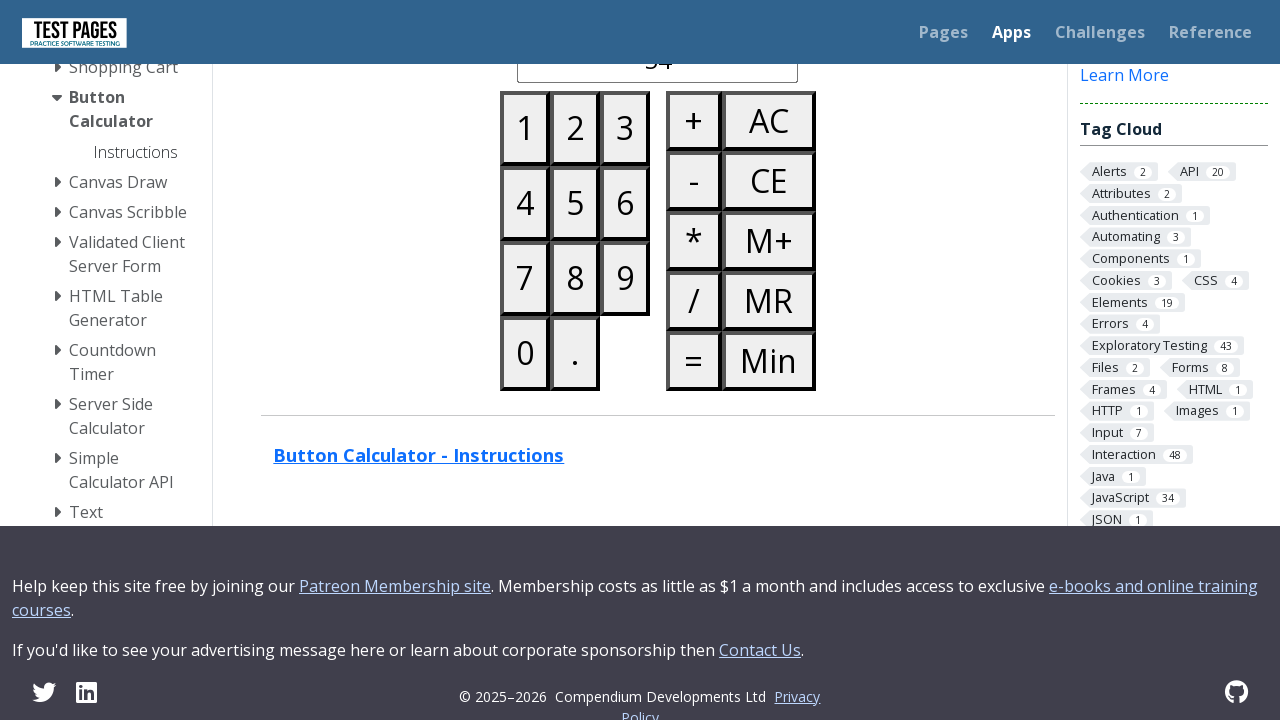

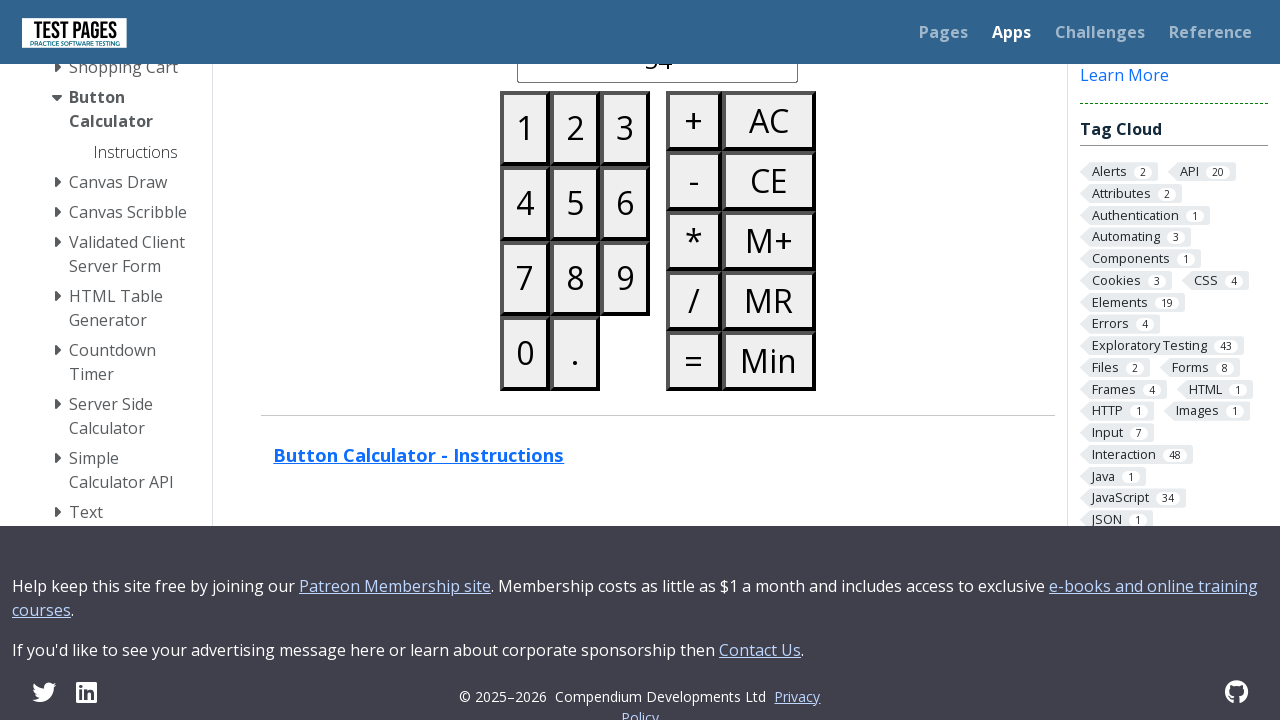